Tests tab switching and alert handling by opening a new tab, switching to it, handling alert and prompt dialogs, then returning to the parent tab to enter text.

Starting URL: https://www.hyrtutorials.com/p/window-handles-practice.html

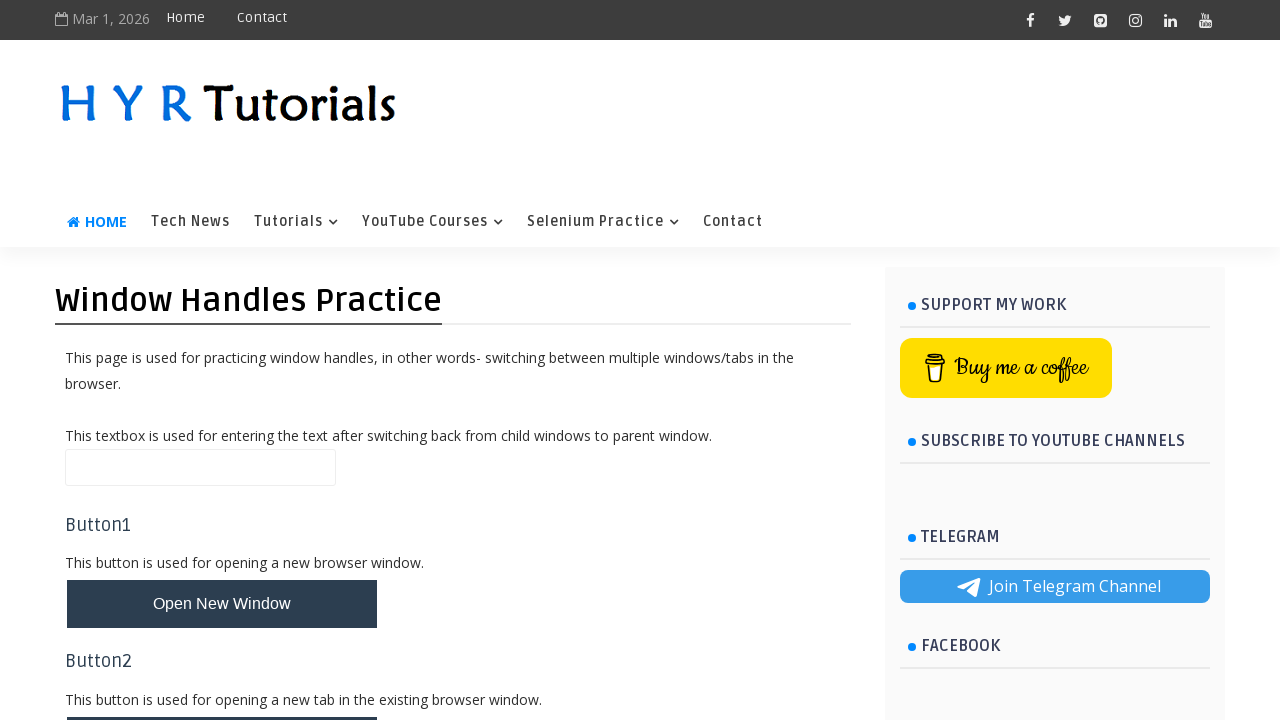

Clicked button to open new tab at (222, 696) on #newTabBtn
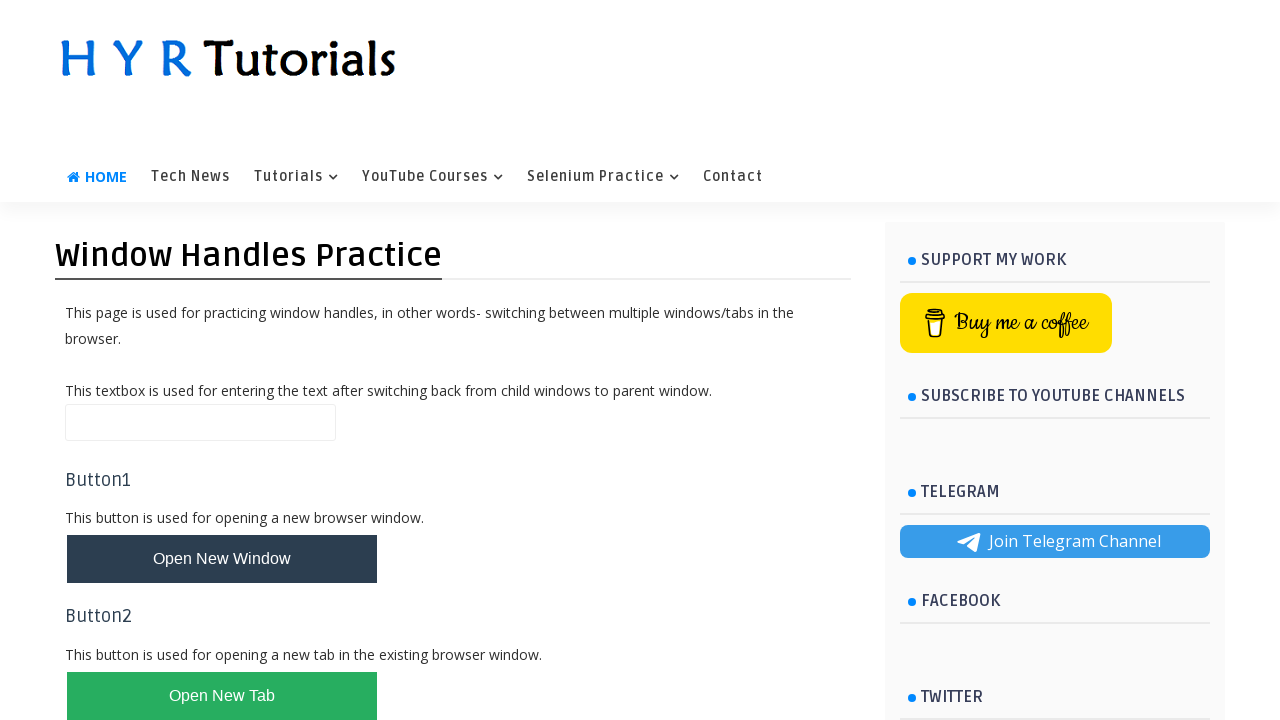

New tab loaded and ready
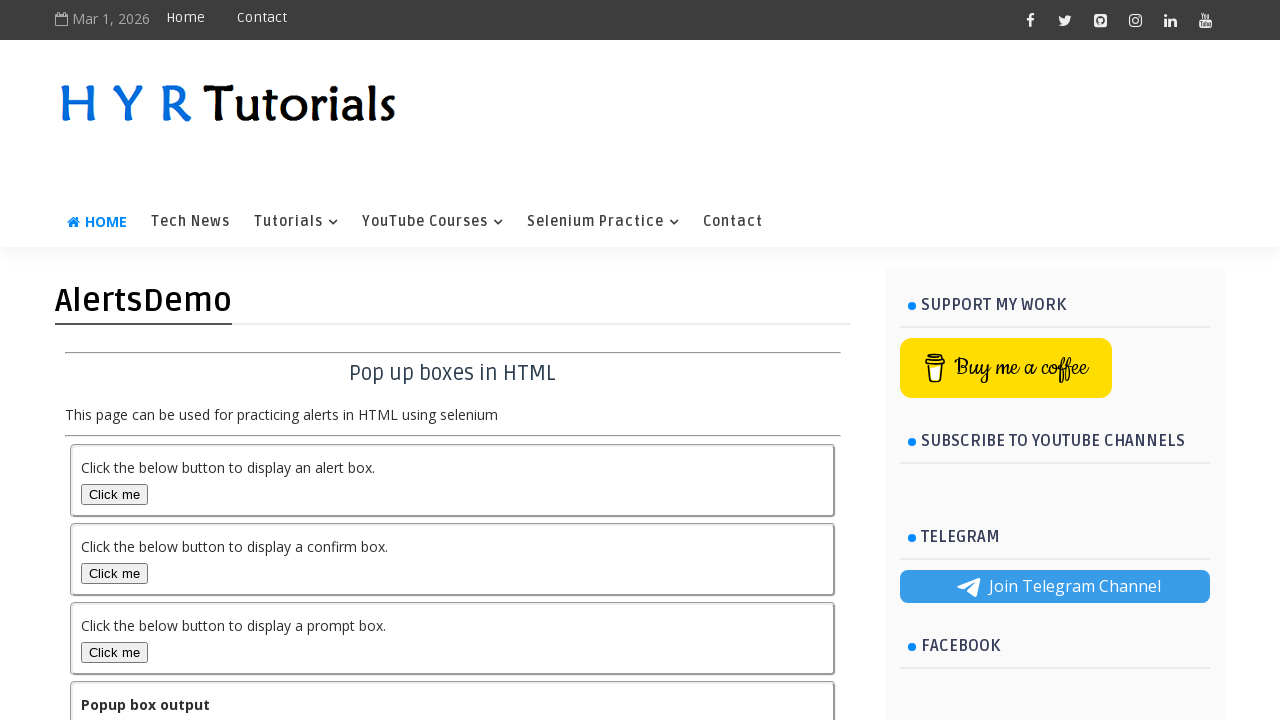

Clicked alert box button at (114, 494) on #alertBox
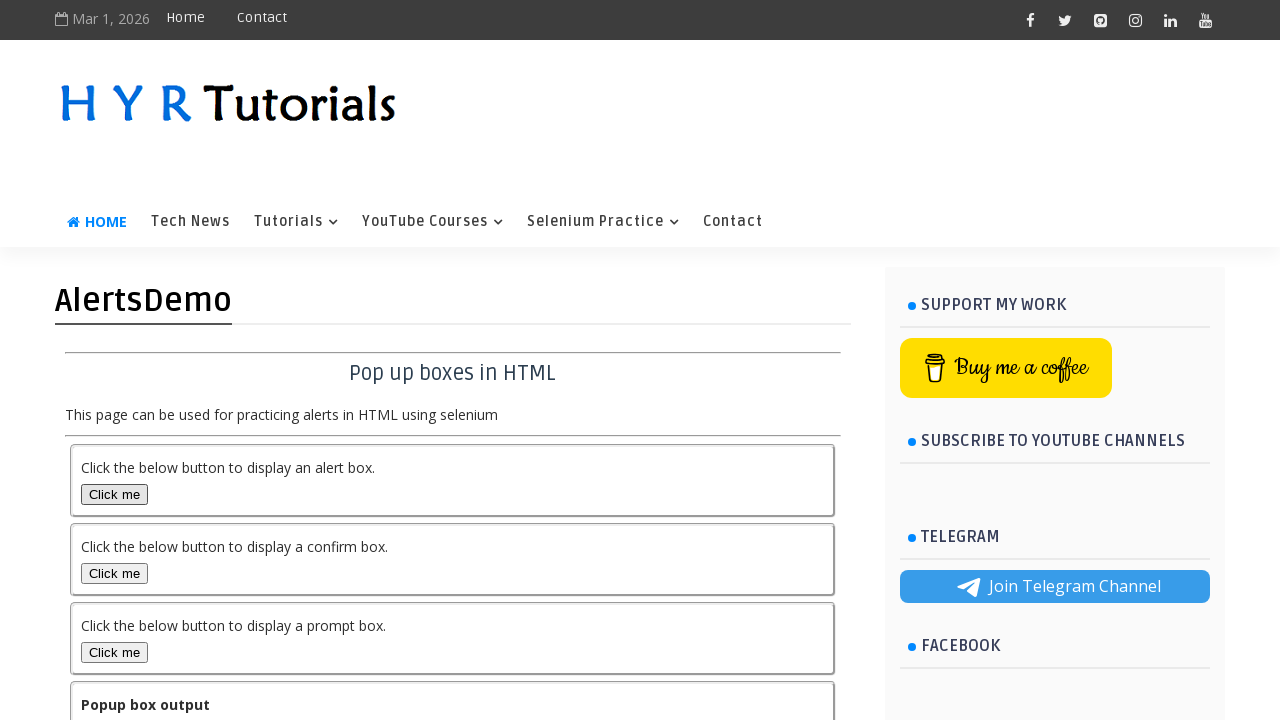

Alert dialog handled and dismissed
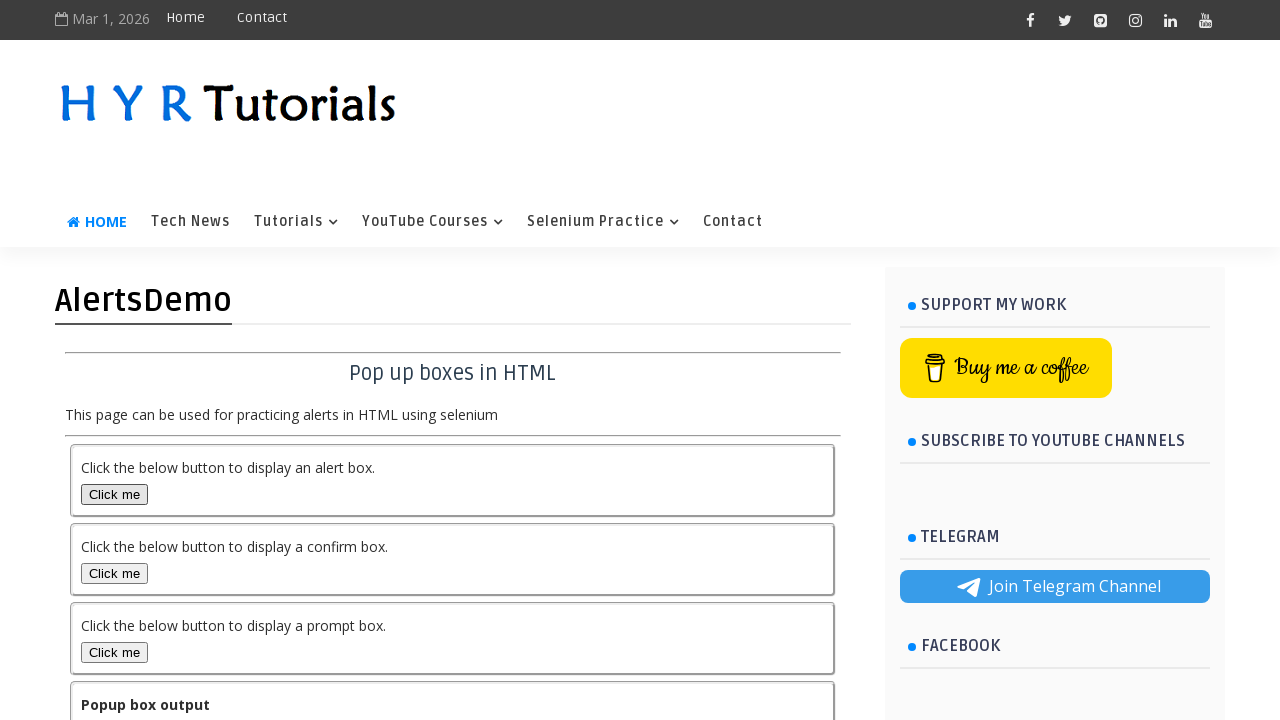

Clicked prompt box button at (114, 652) on #promptBox
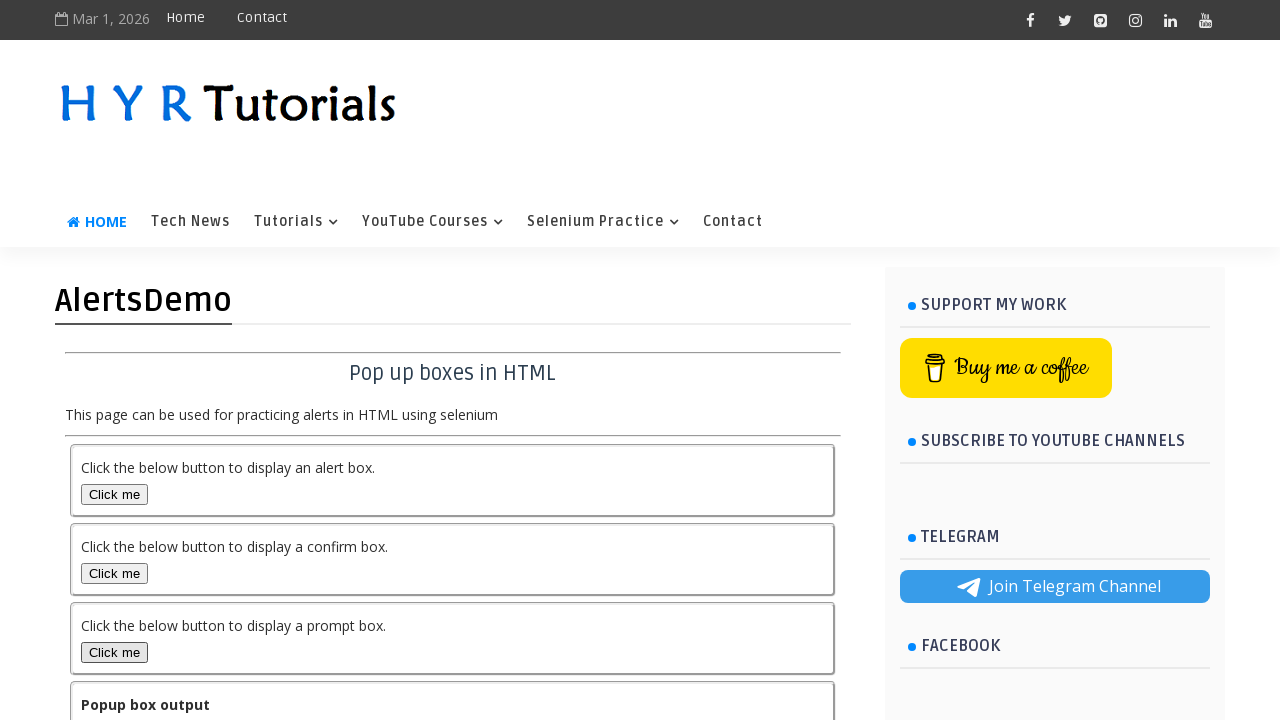

Prompt dialog handled with text 'Mukesh' and accepted
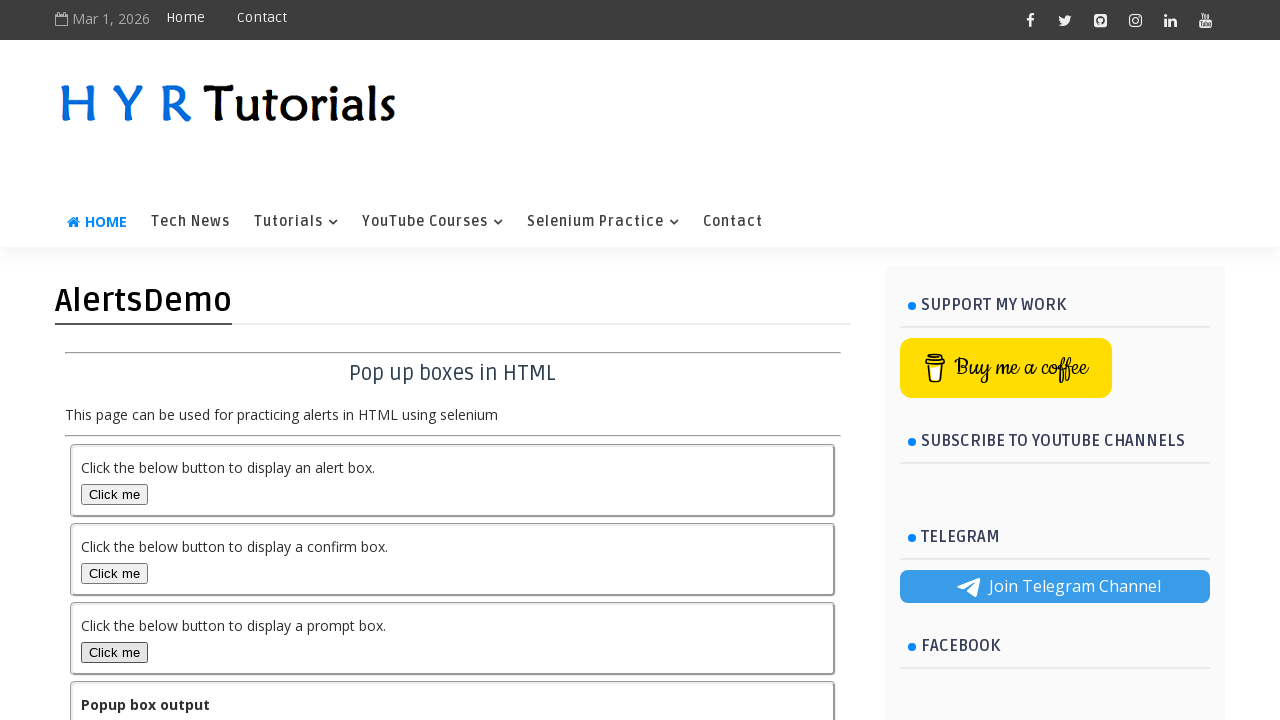

Closed child tab
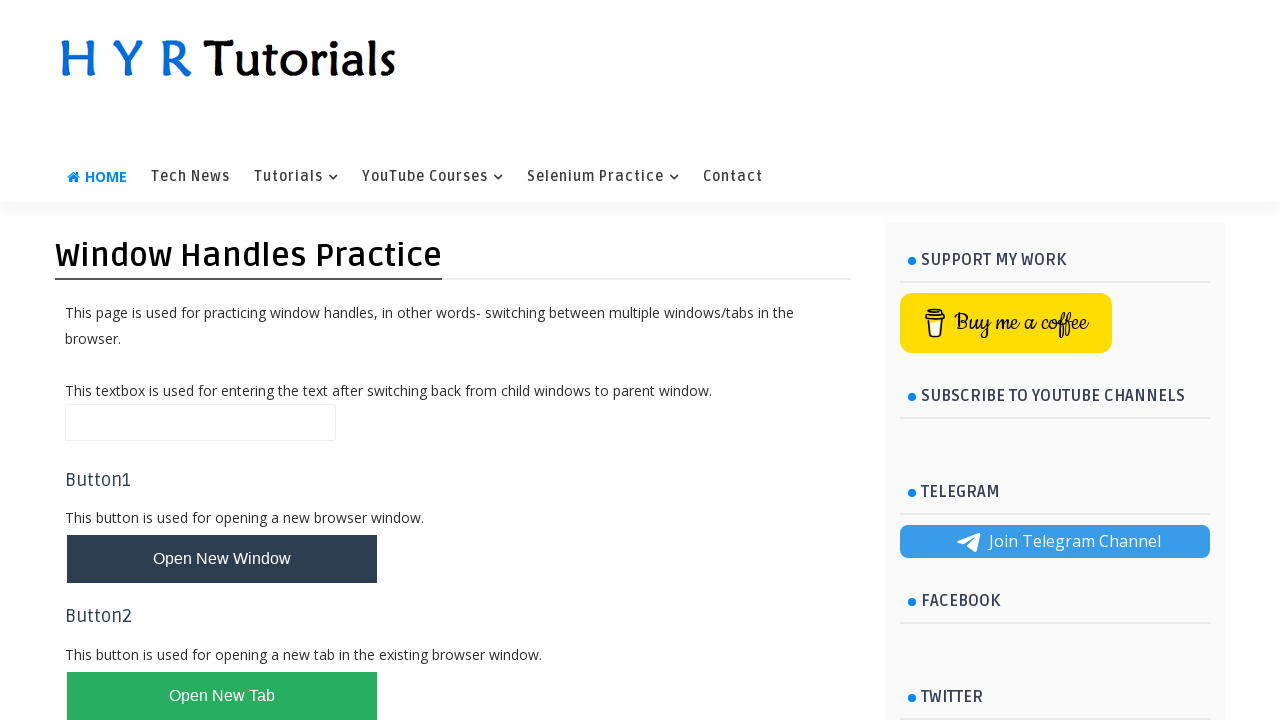

Filled name field with 'Second window handle' in parent tab on #name
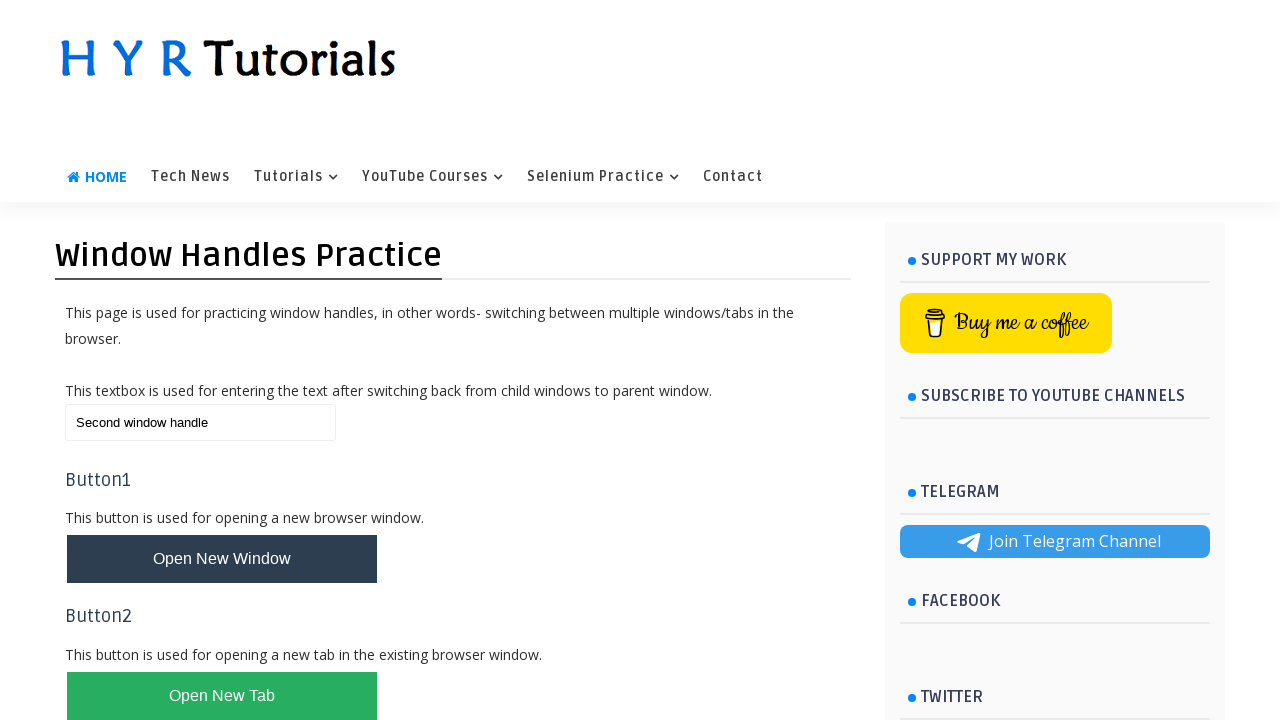

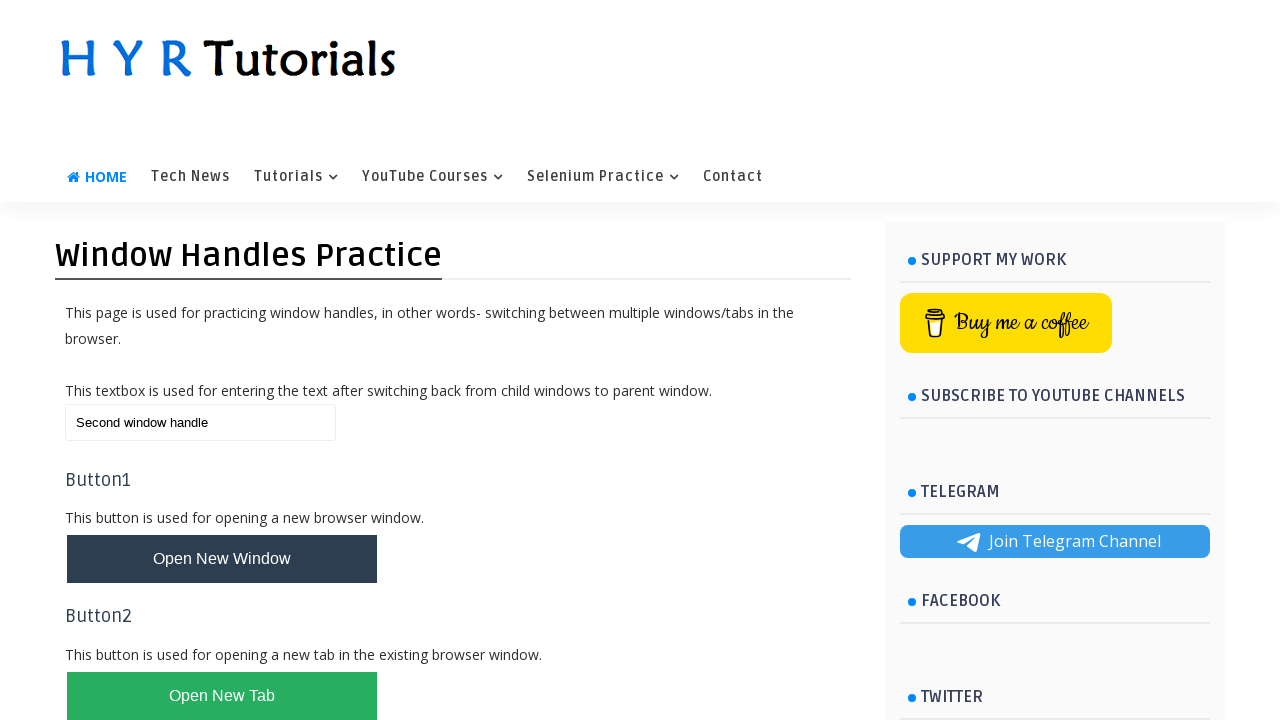